Tests file download functionality by navigating to the download page and clicking on a file link to initiate download, then verifies the download completes successfully.

Starting URL: https://the-internet.herokuapp.com/download

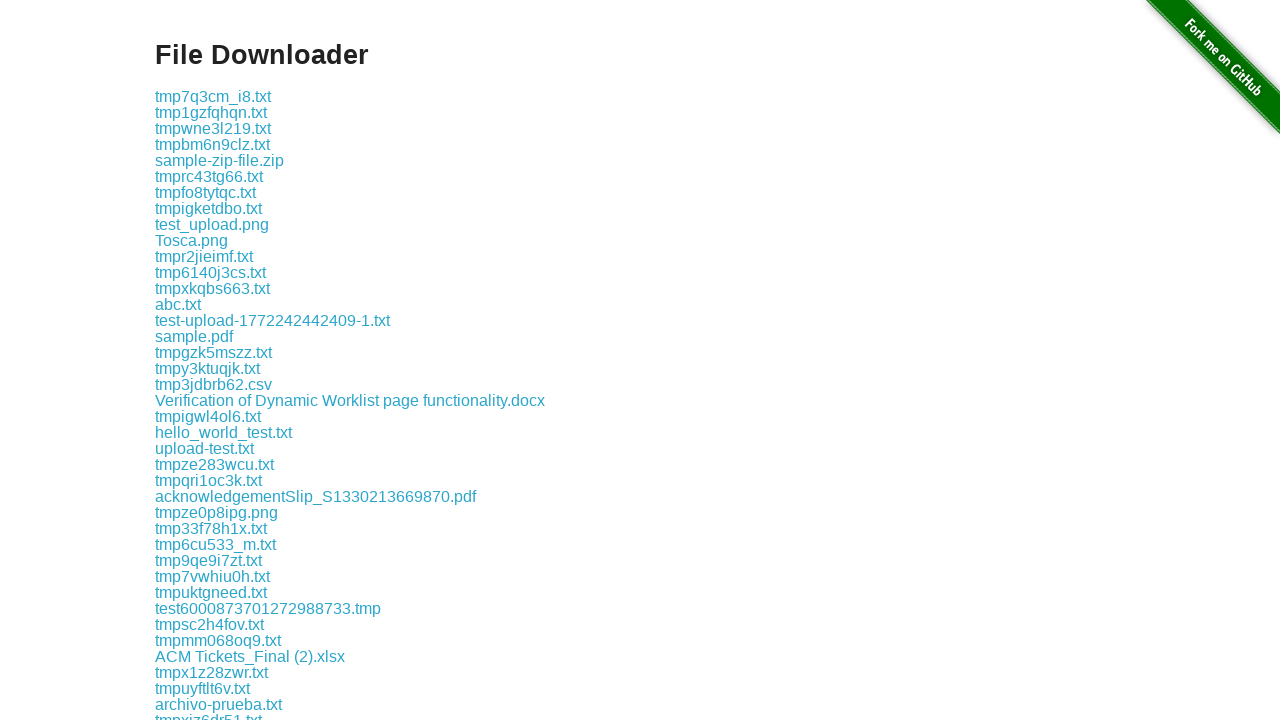

Download page loaded and file link selector found
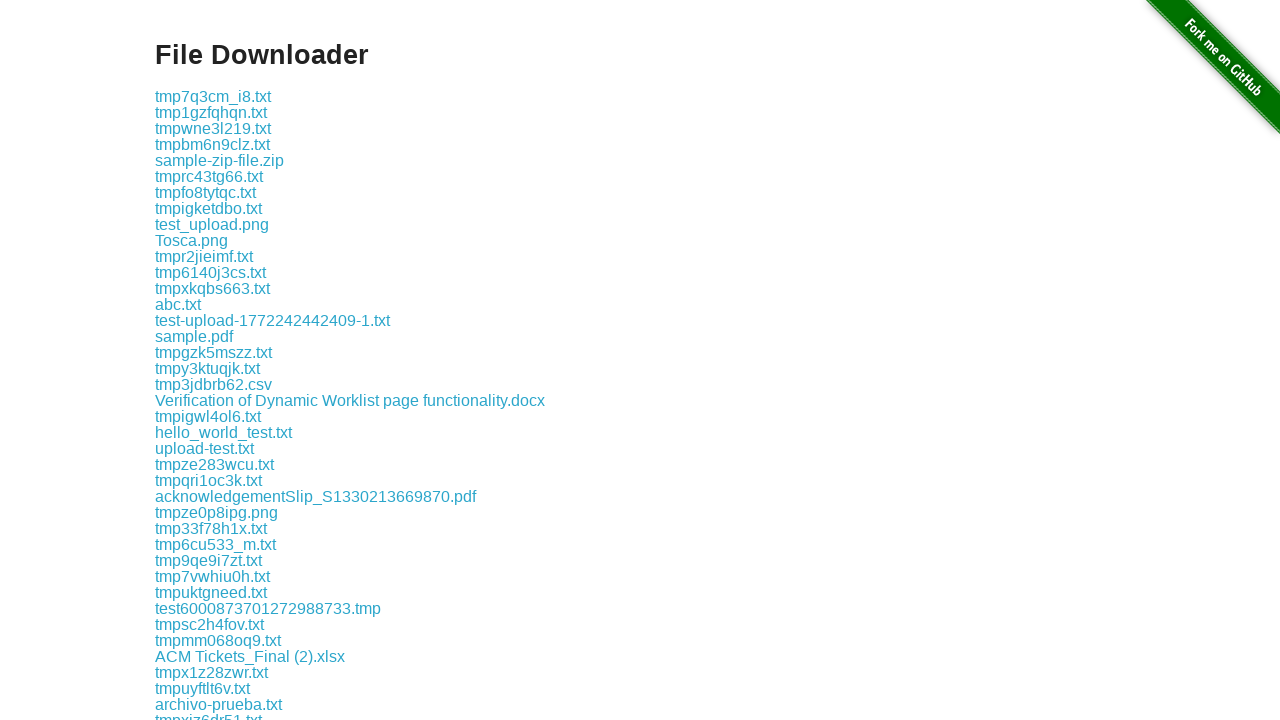

Clicked on some-file.txt link to initiate download at (198, 360) on a:text('some-file.txt')
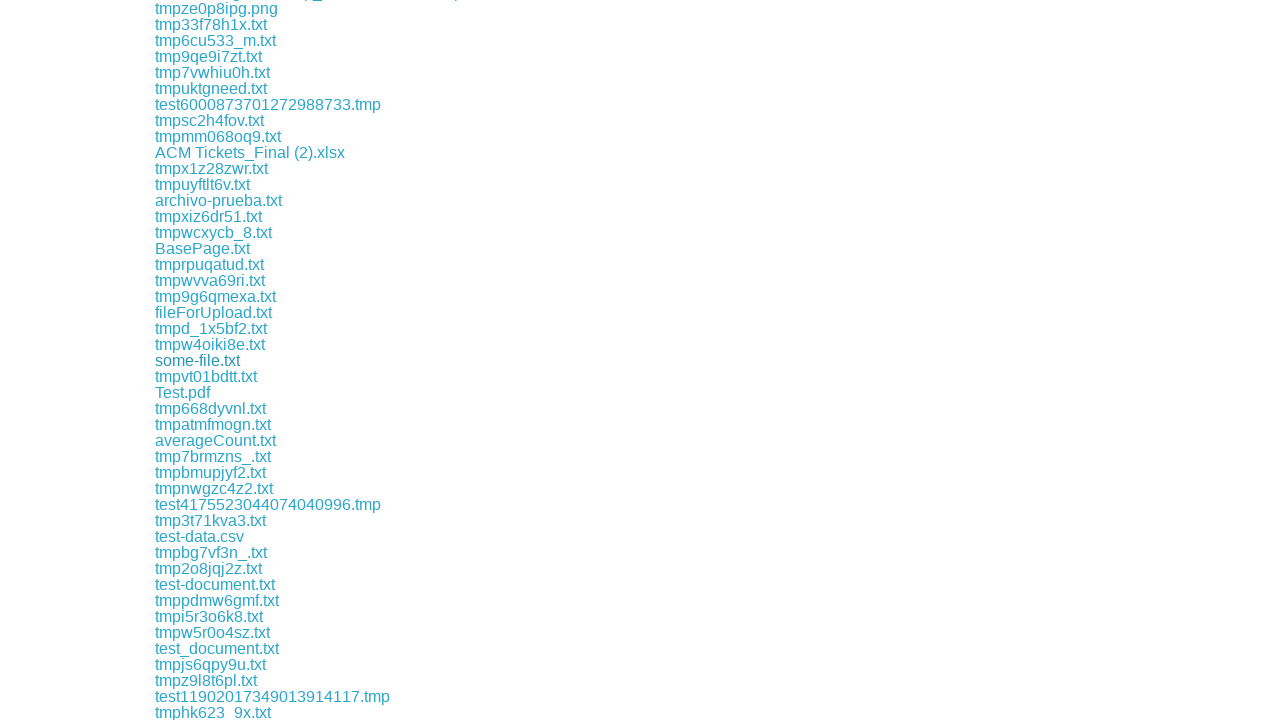

Download completed and file path retrieved
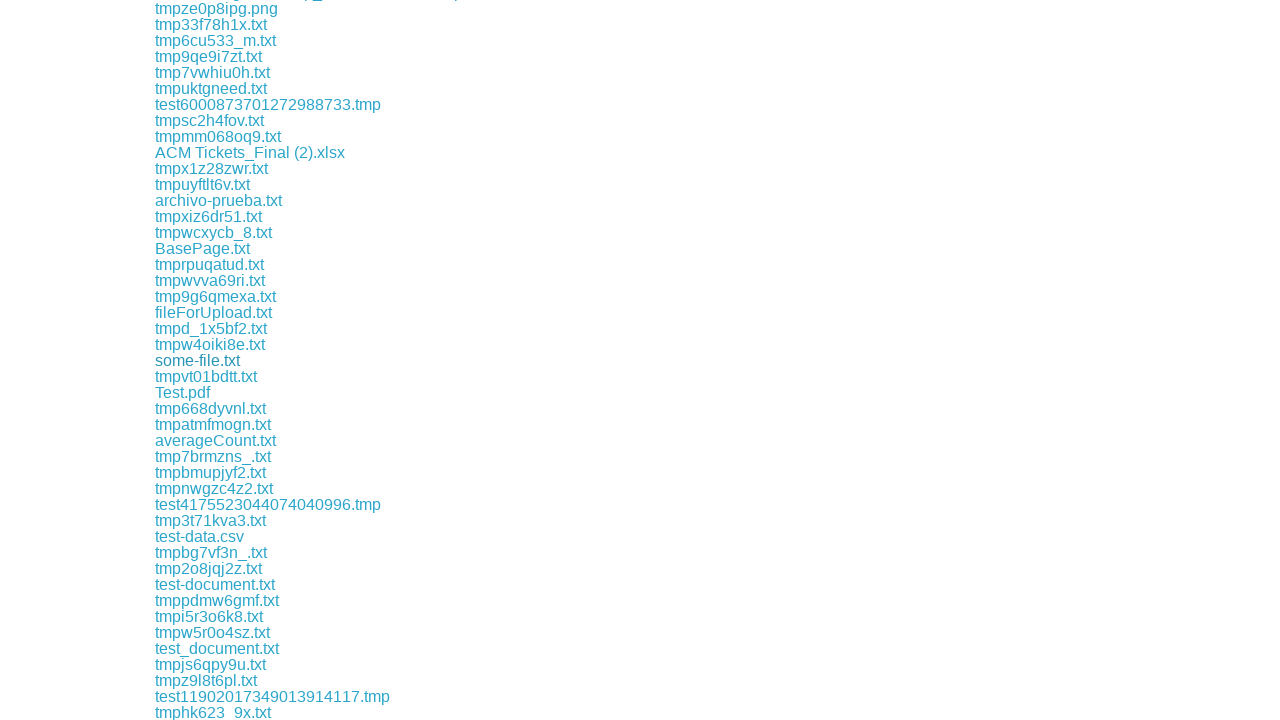

Verified download succeeded - file path is not None
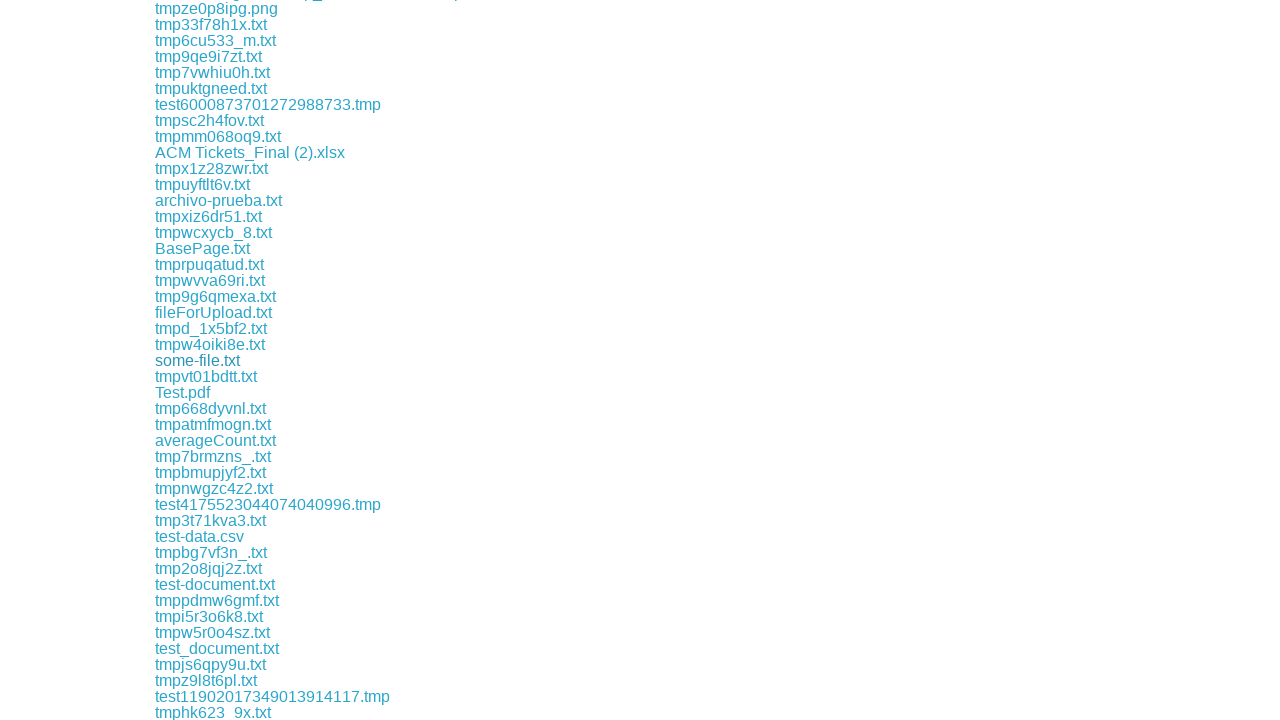

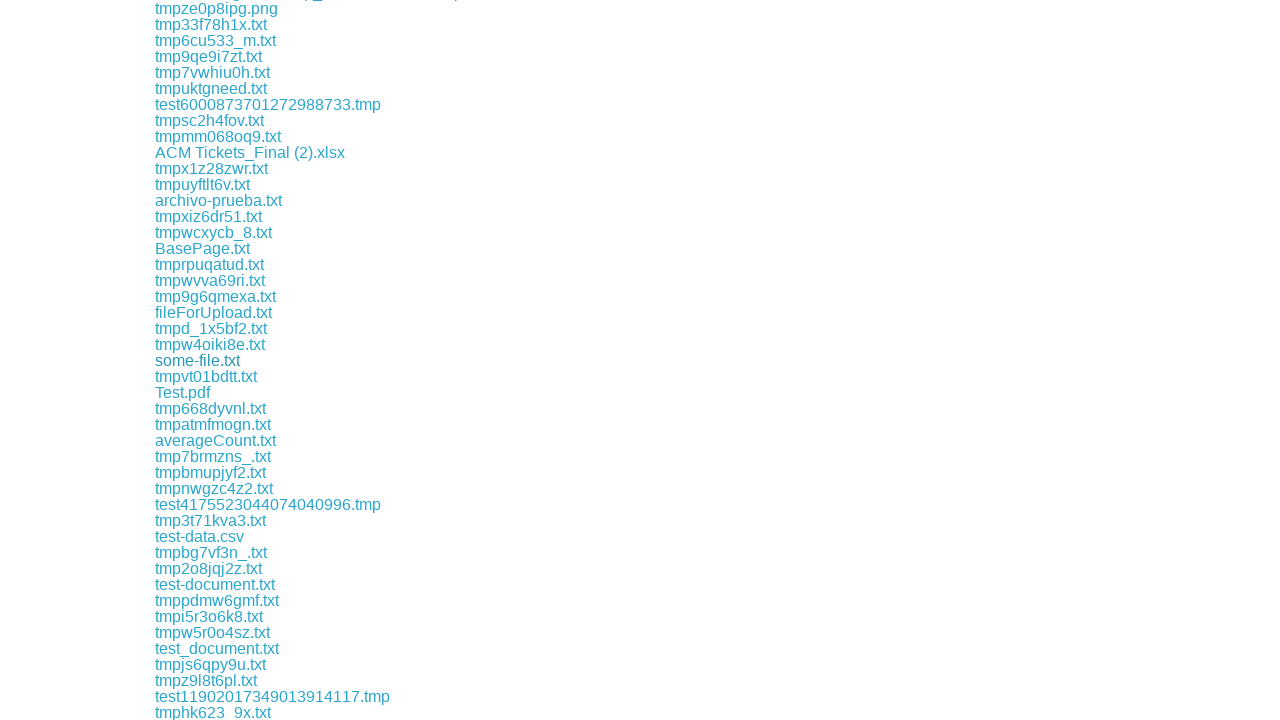